Navigates to a procedural garden generator website, selects an option, clicks generate to create content, and then clicks the download button.

Starting URL: https://jardimprocedural.netlify.app

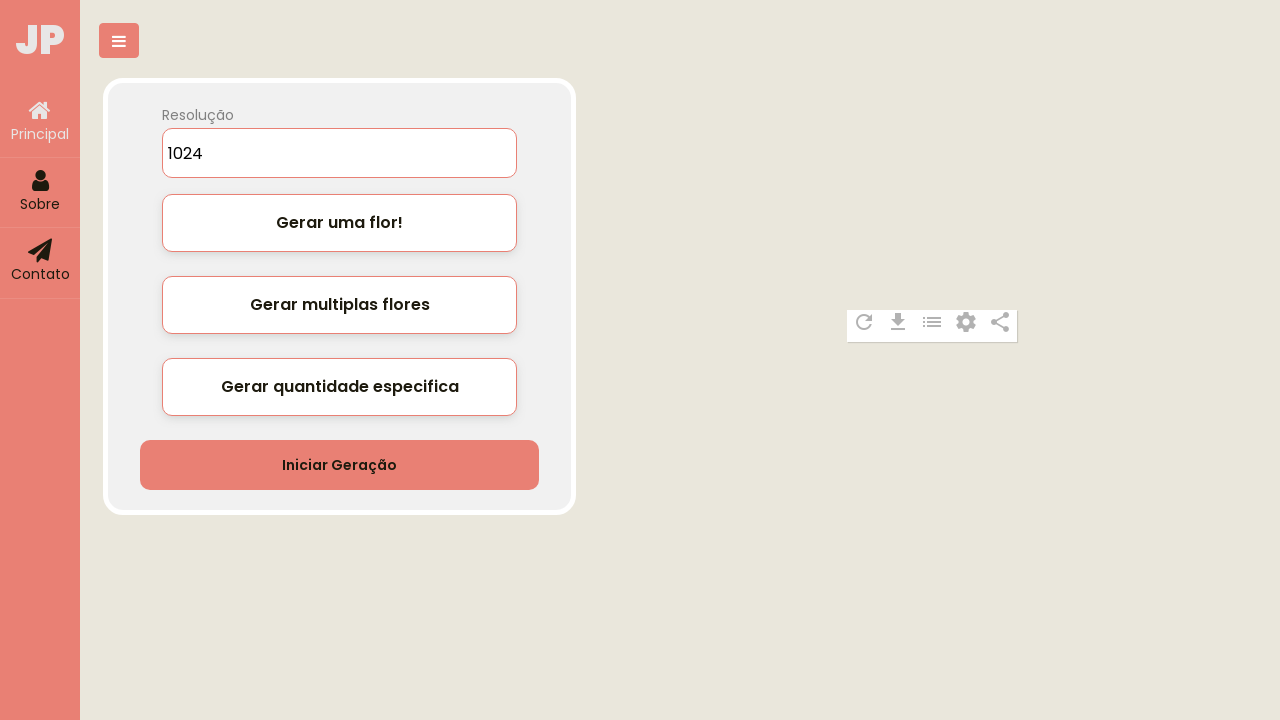

Waited for first control option to become visible
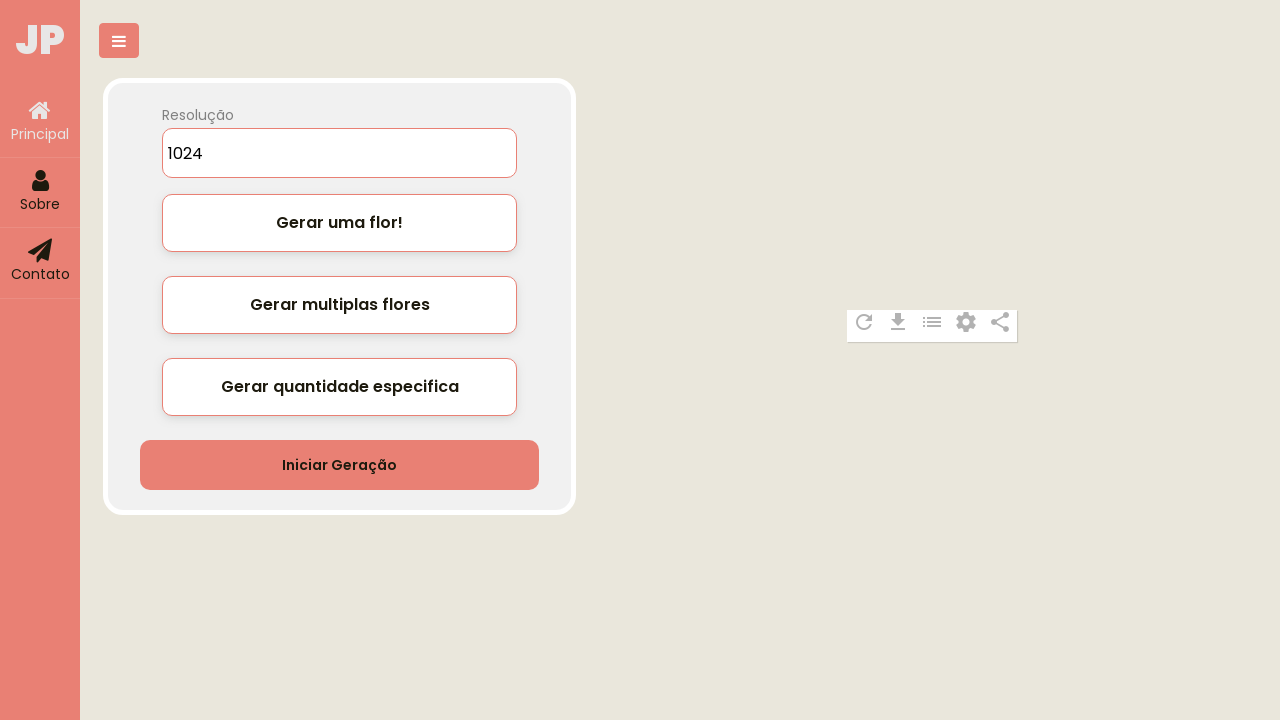

Clicked the first control option at (340, 223) on #label_control_01
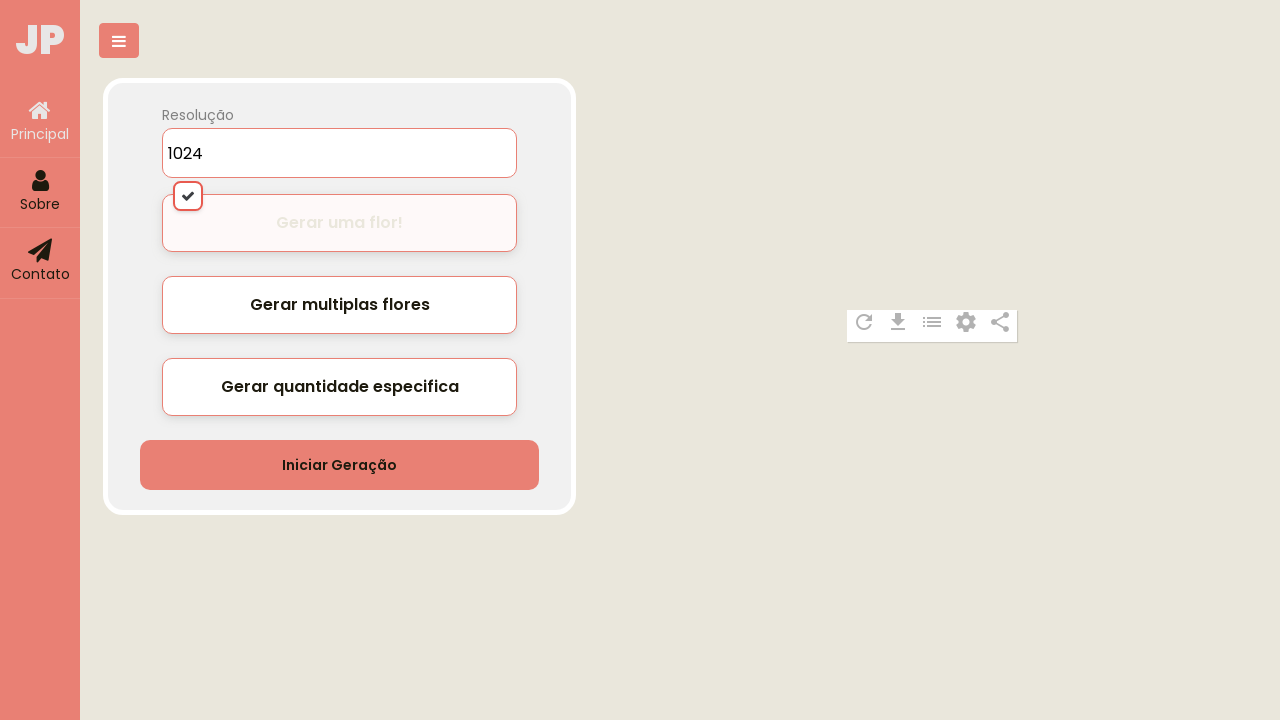

Waited for generate button to become visible
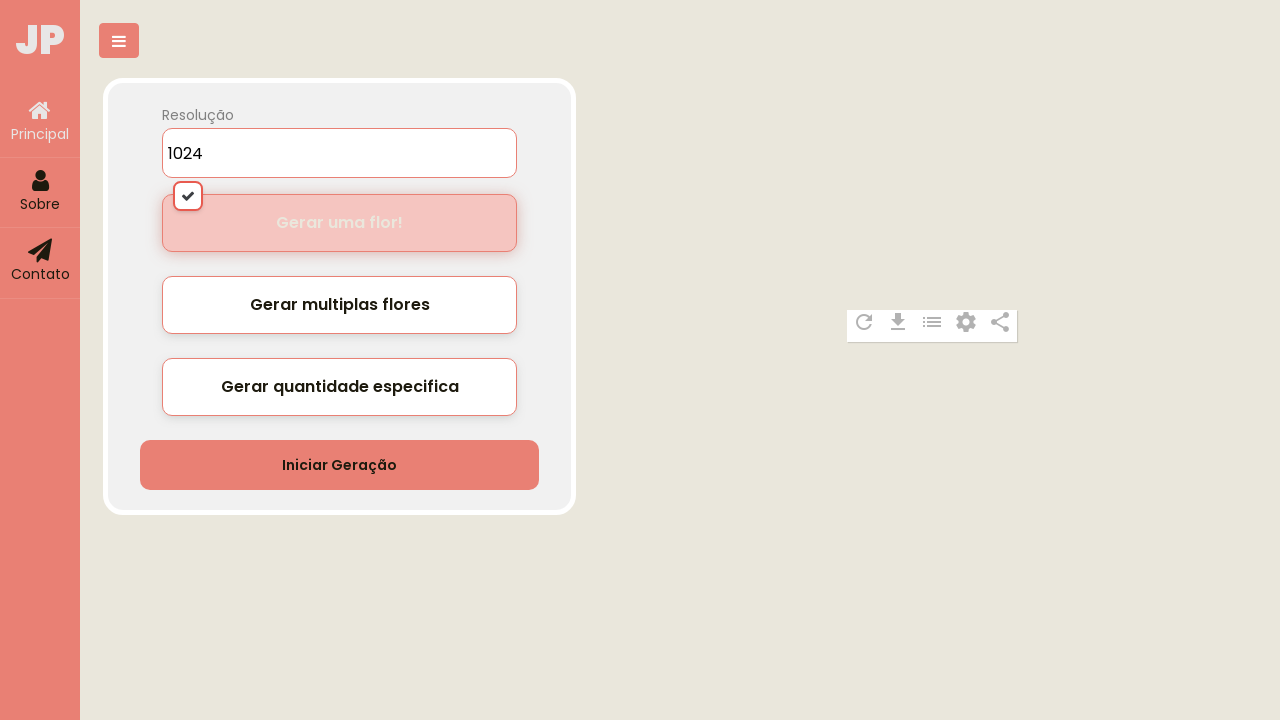

Clicked the generate button to create procedural garden content at (340, 465) on .btn1
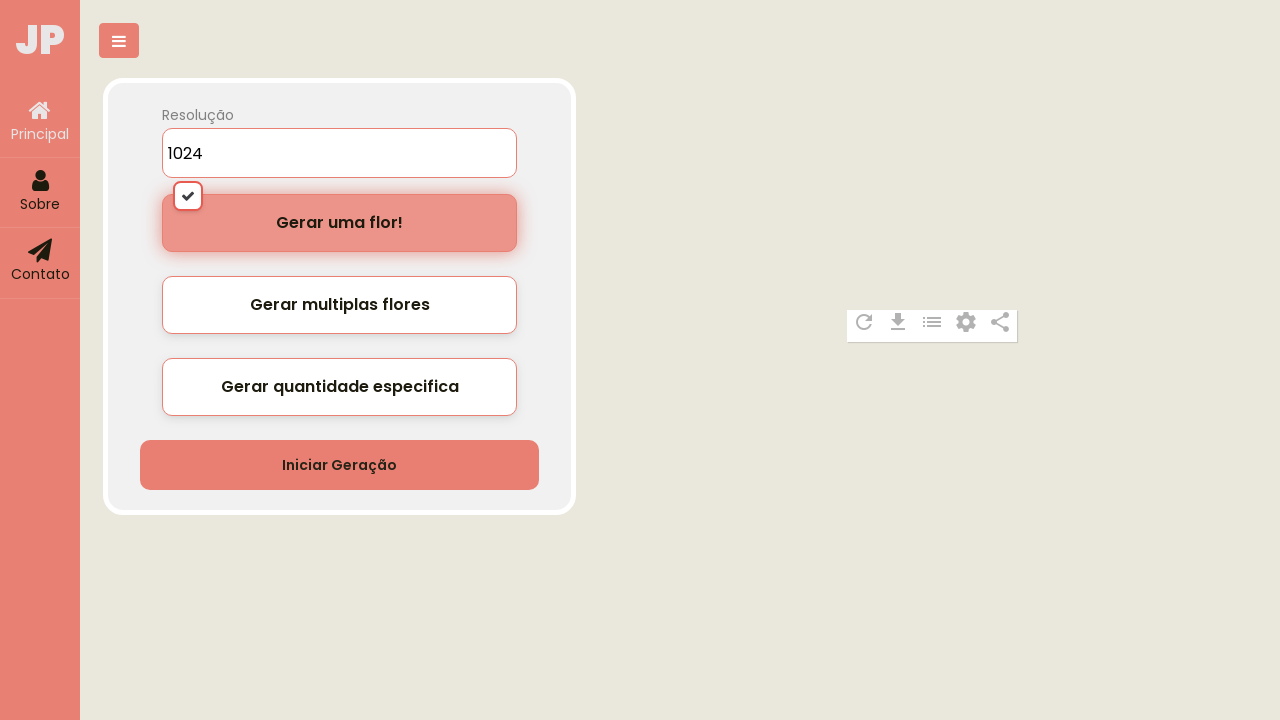

Waited for download button to become visible after content generation
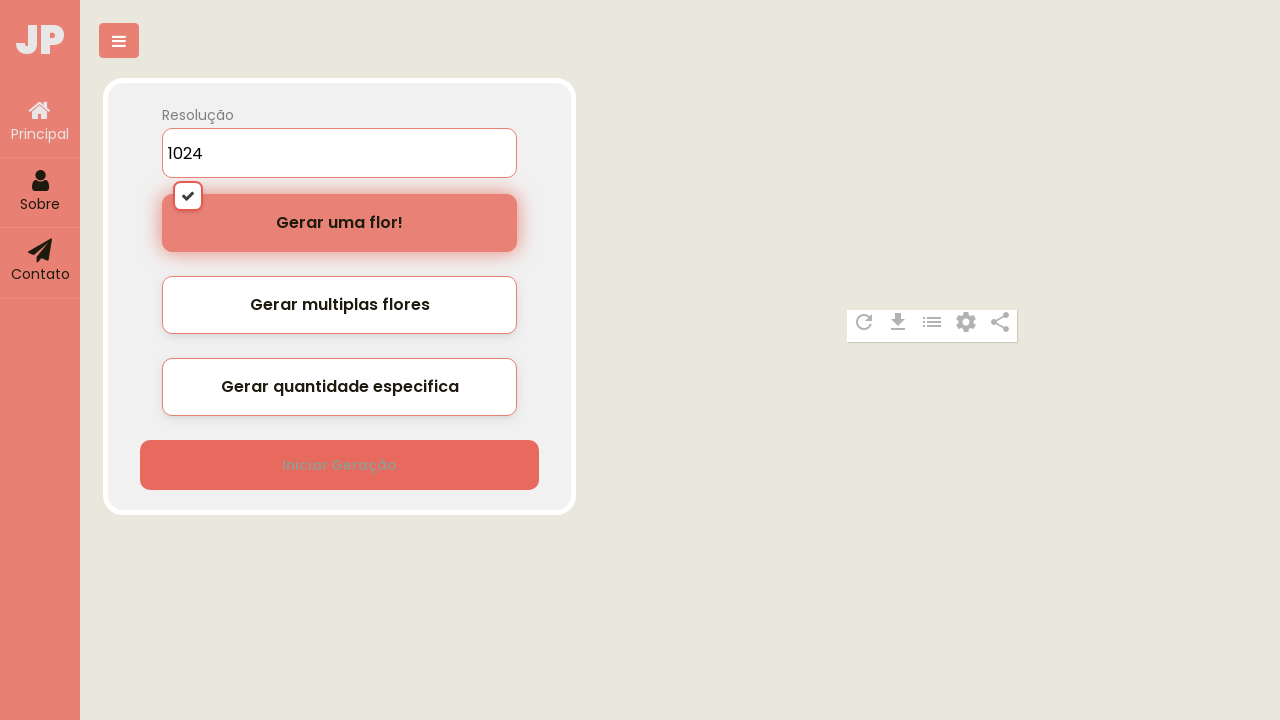

Clicked the download button to download the generated image at (898, 322) on #download
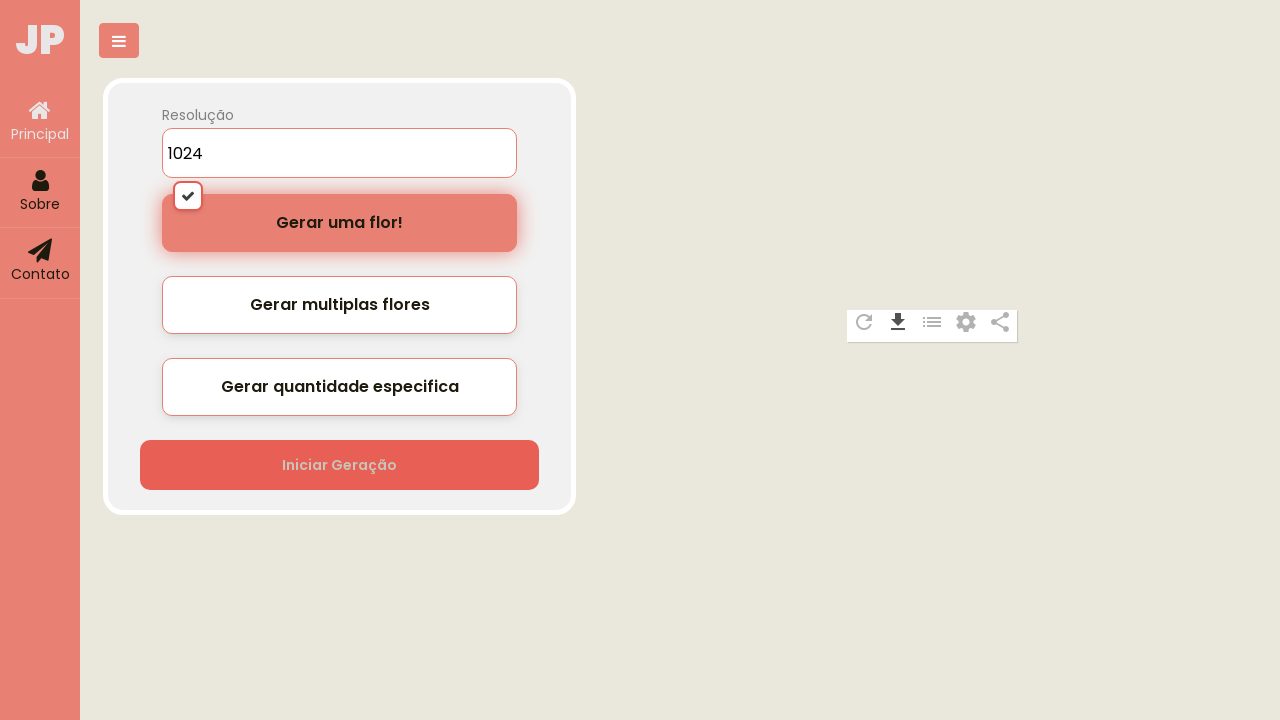

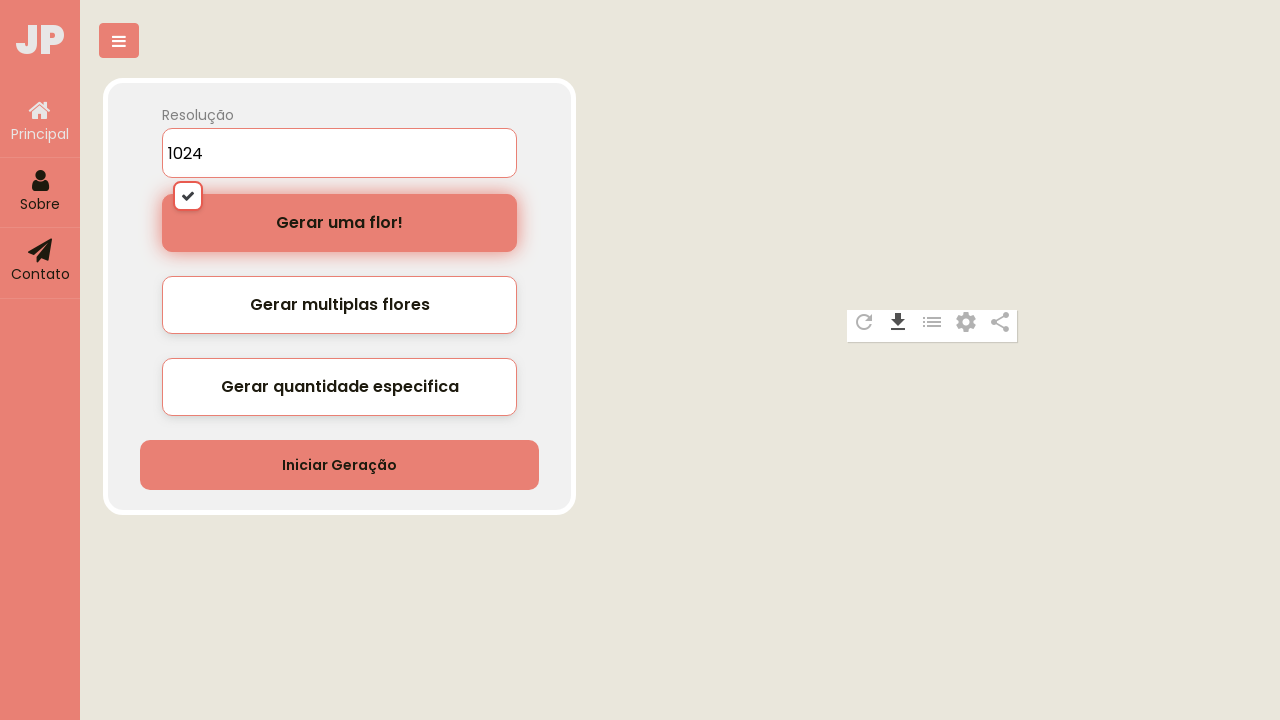